Tests losing the hangman game by entering multiple incorrect letters until game over, then verifying the loss message

Starting URL: https://agustin-caucino.github.io/Agiles-grupo-4/

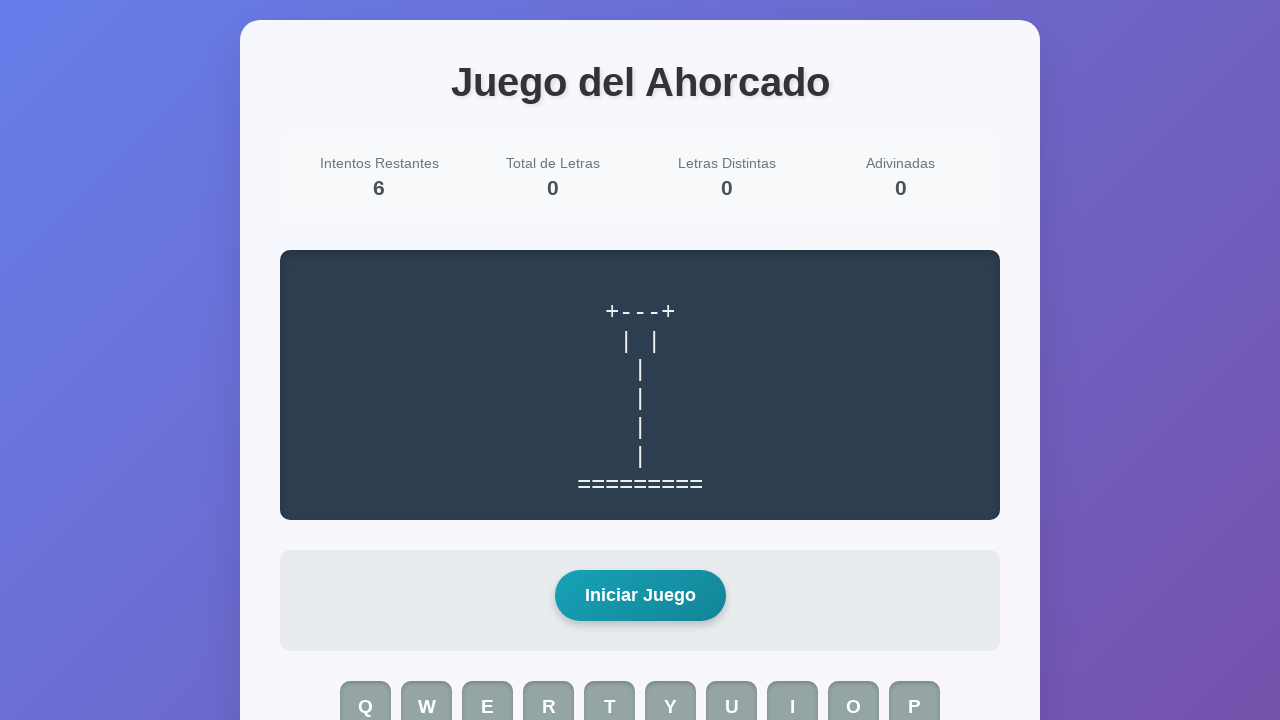

Clicked start game button to begin hangman game at (640, 596) on #start-game
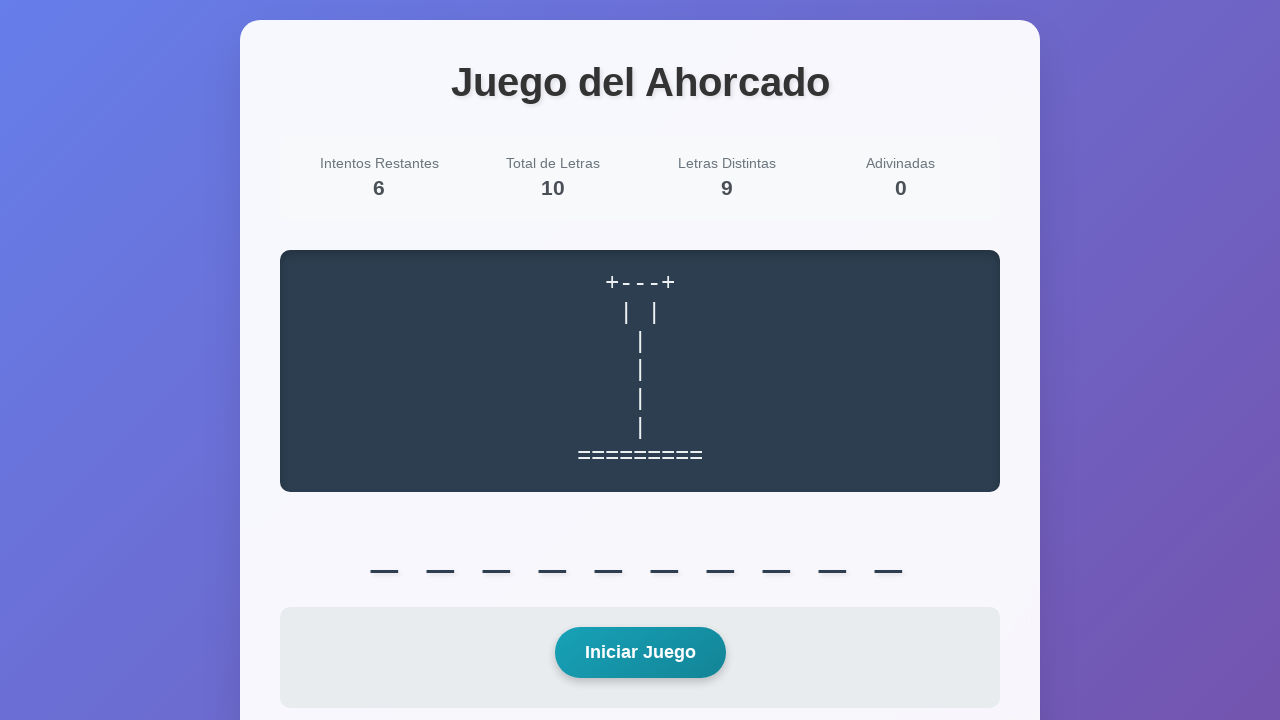

Pressed letter 'z' - incorrect guess
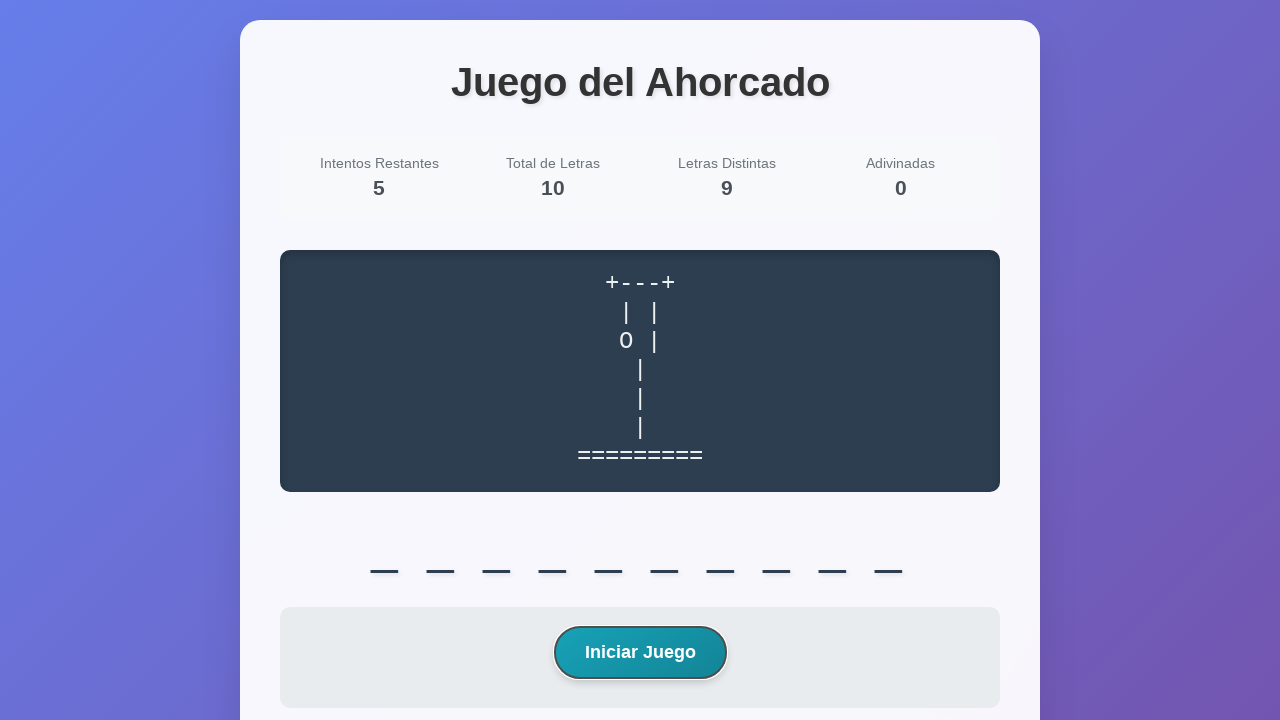

Pressed letter 'q' - incorrect guess
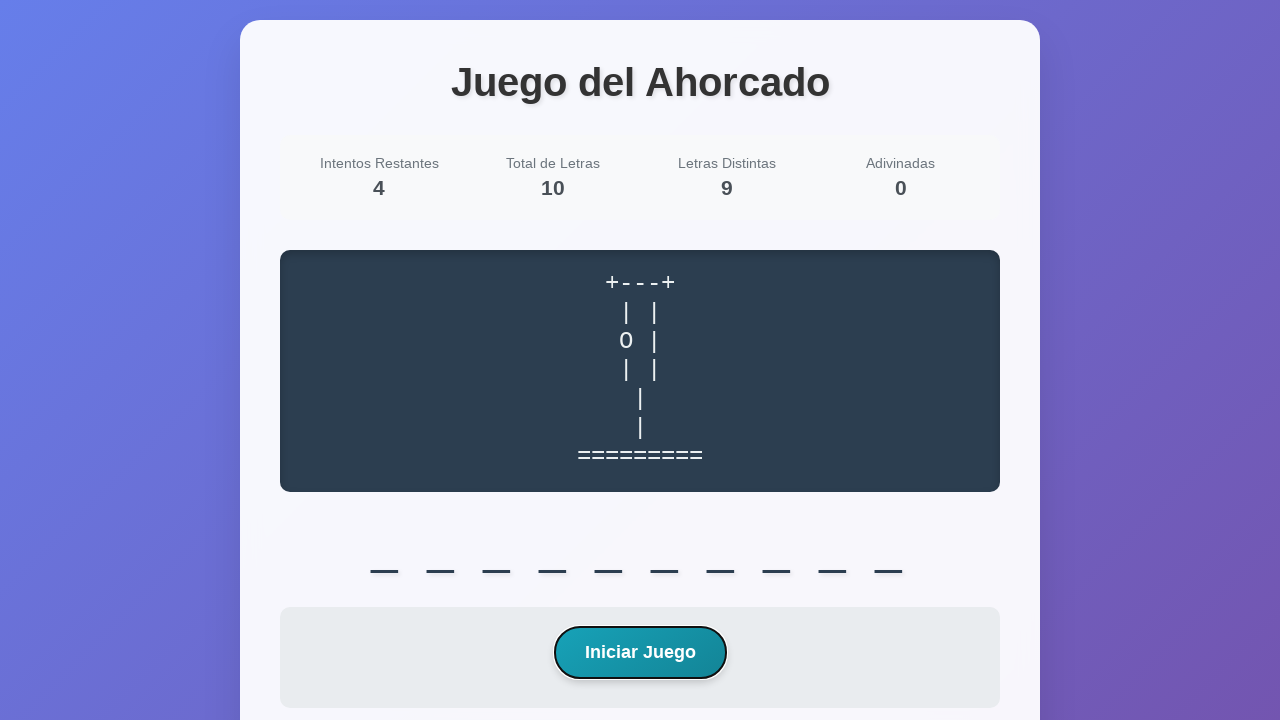

Pressed letter 'u' - incorrect guess
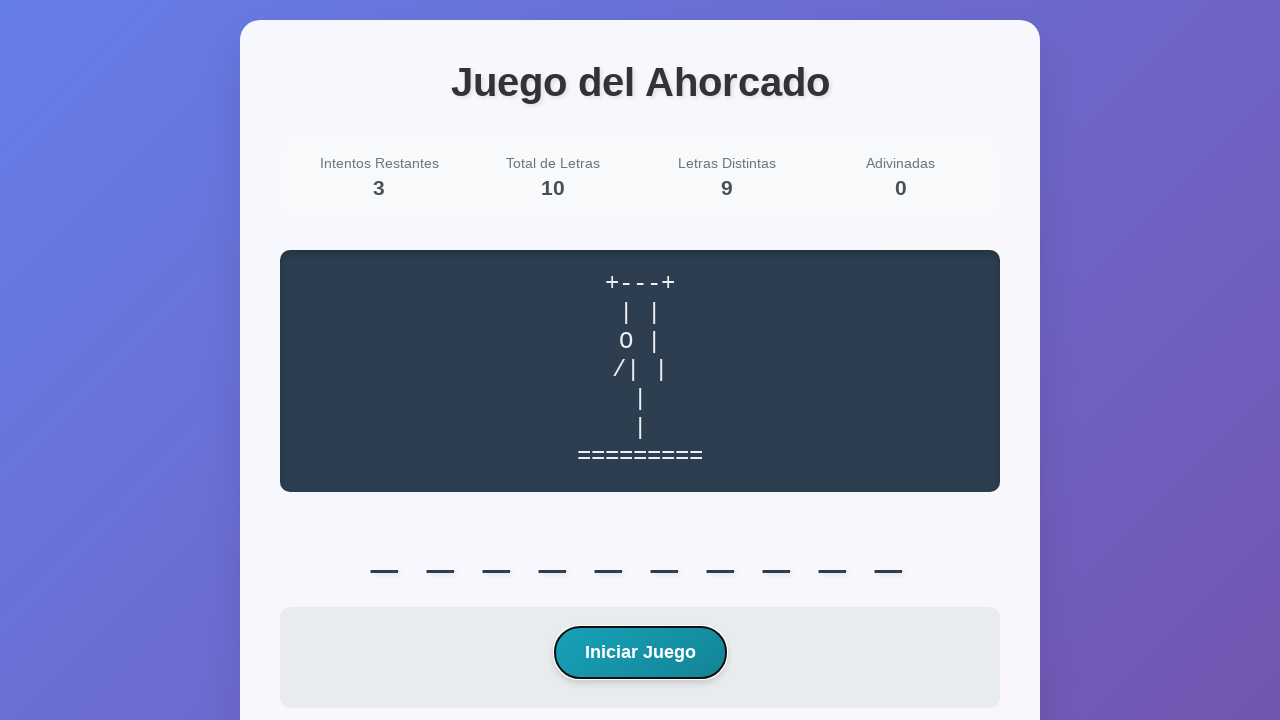

Pressed letter 'w' - incorrect guess
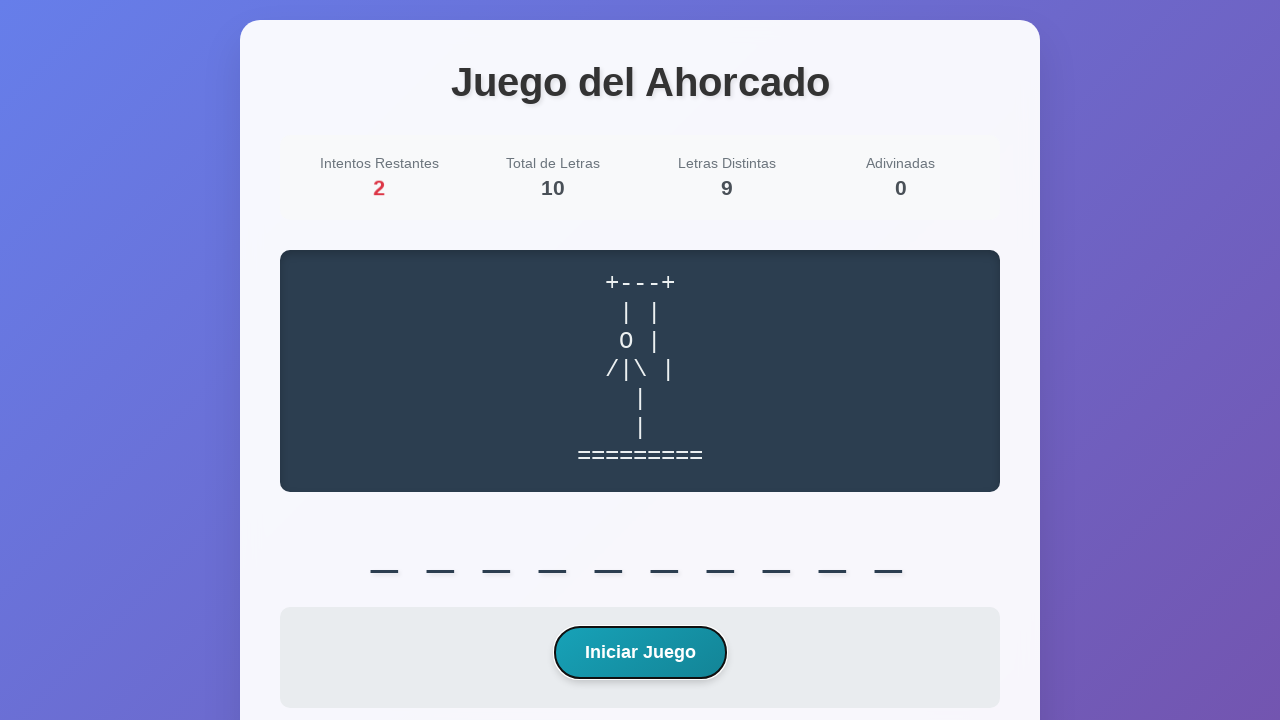

Pressed letter 'x' - incorrect guess
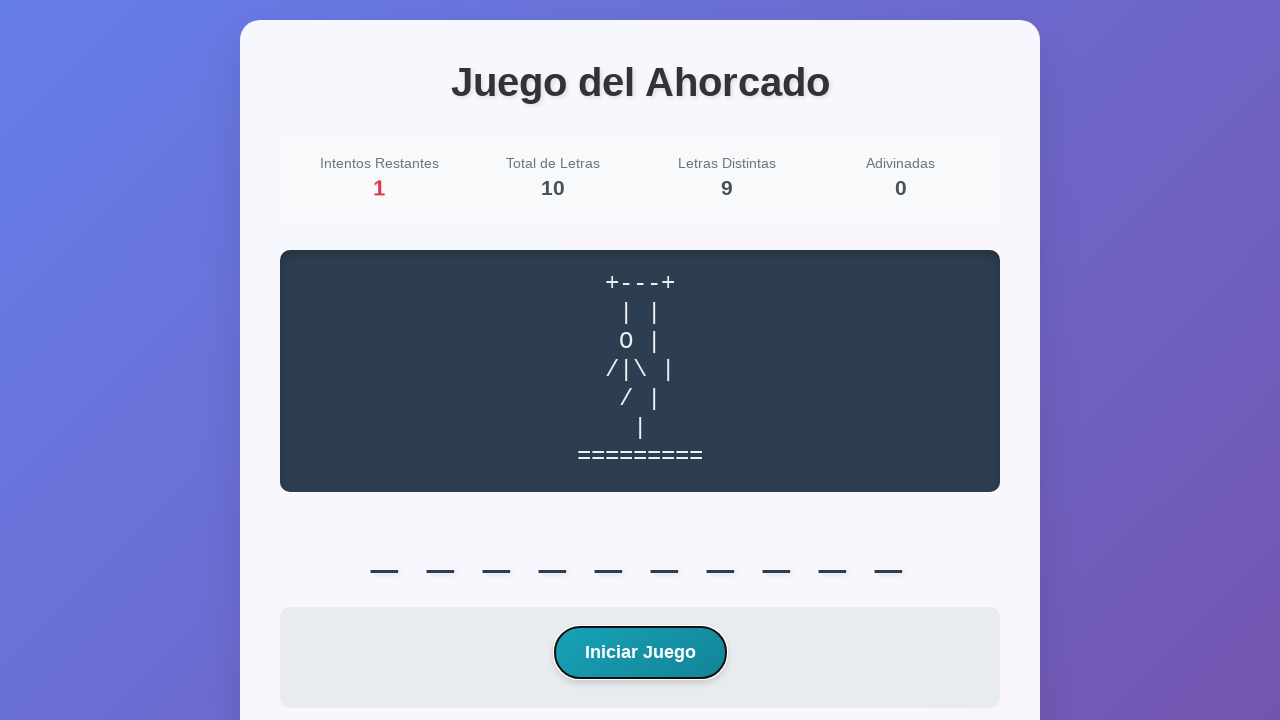

Pressed letter 'b' - incorrect guess
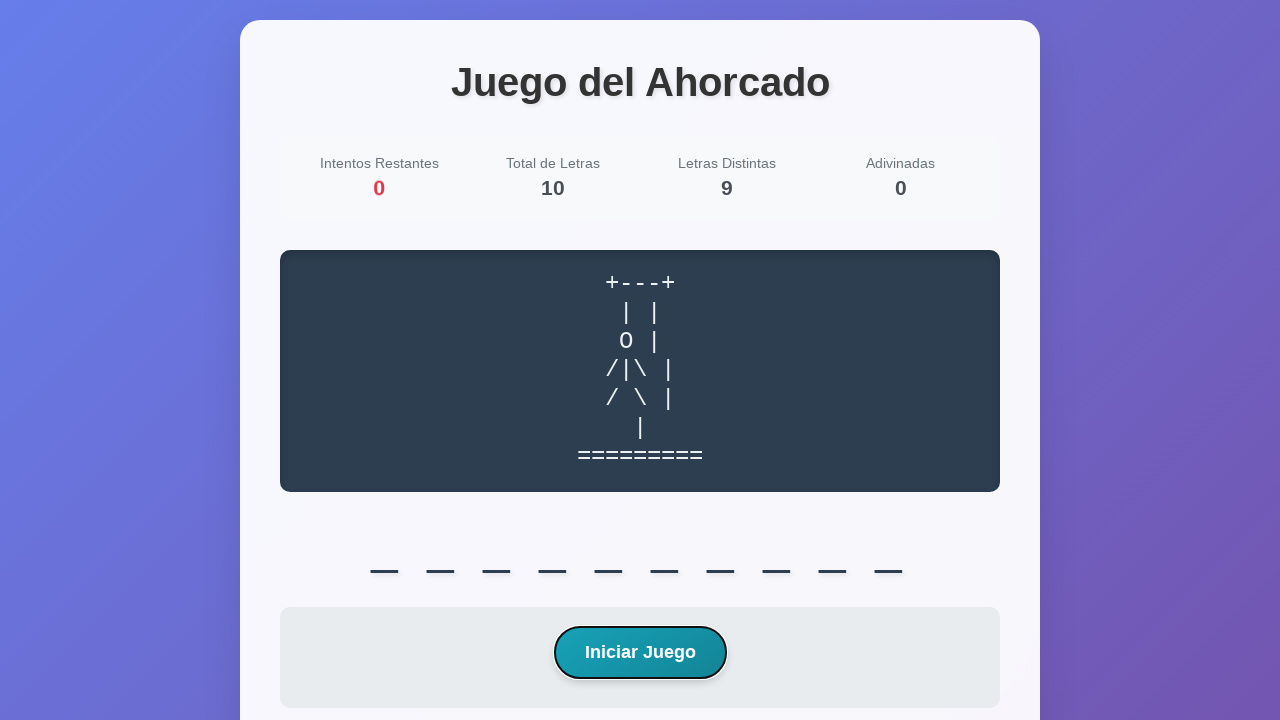

Game over - loss message 'Perdiste' confirmed
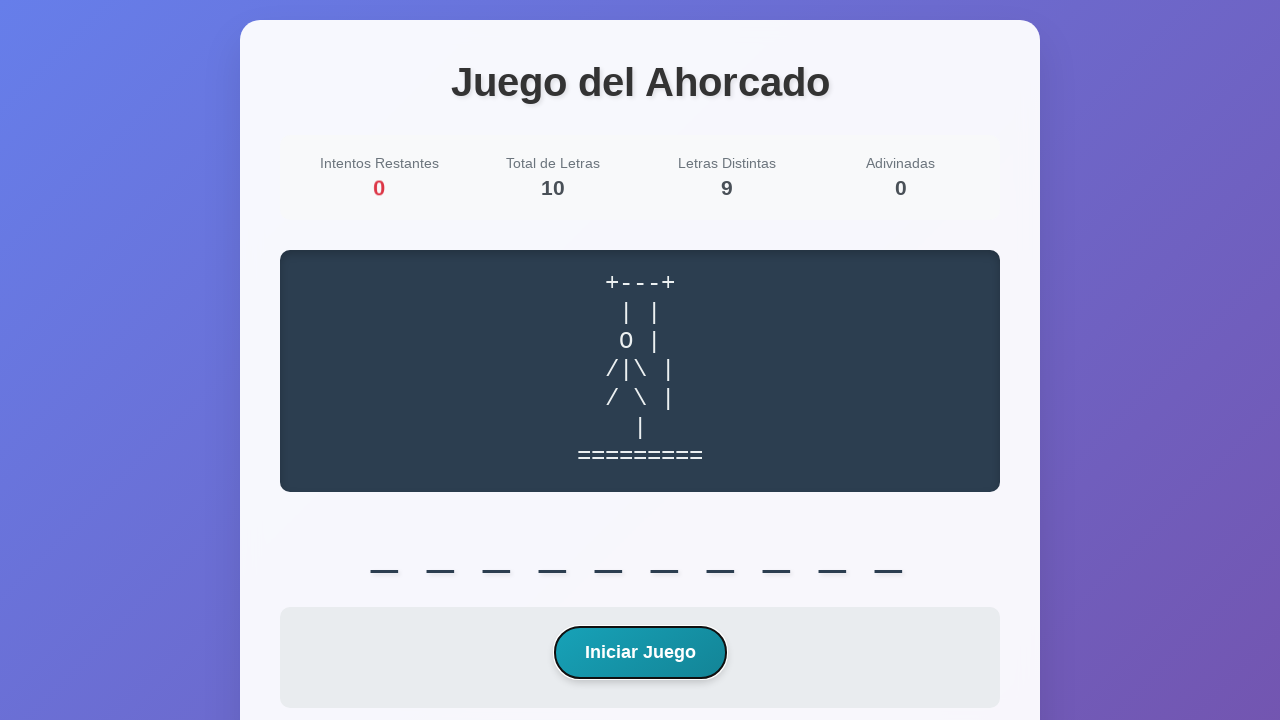

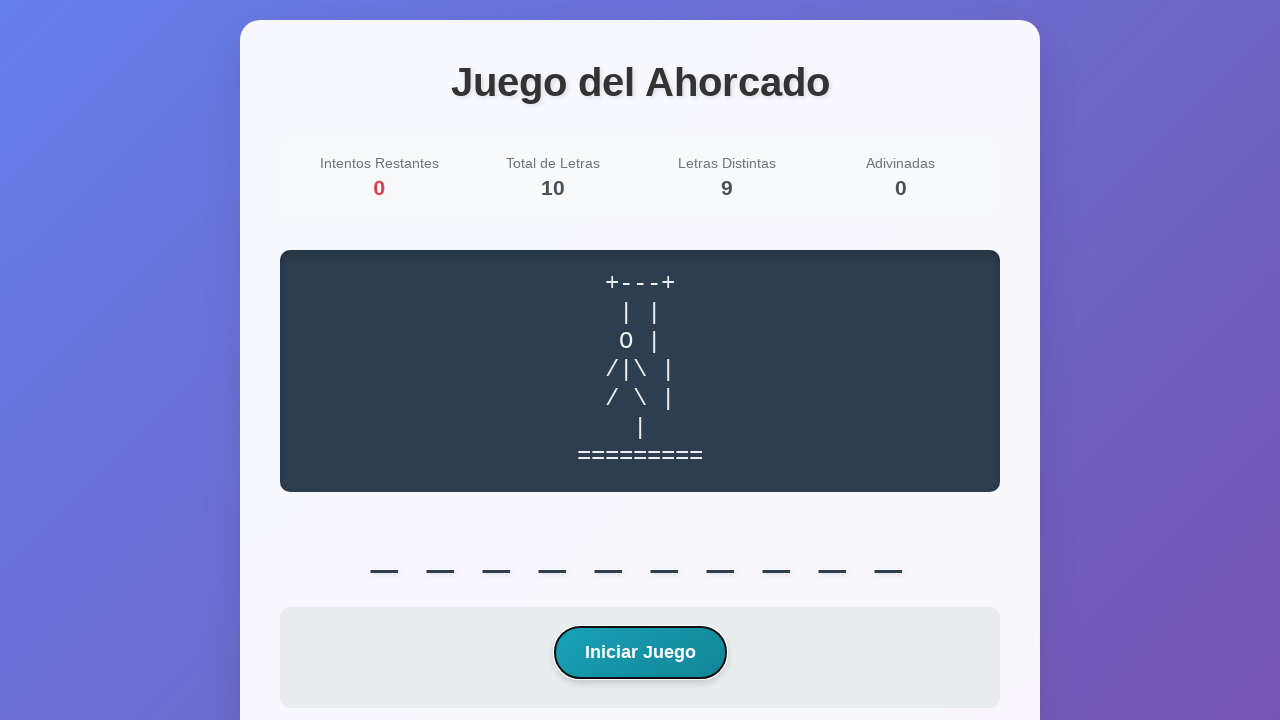